Tests Lorem Ipsum generator by selecting "bytes" option and entering 5 bytes

Starting URL: https://lipsum.com/

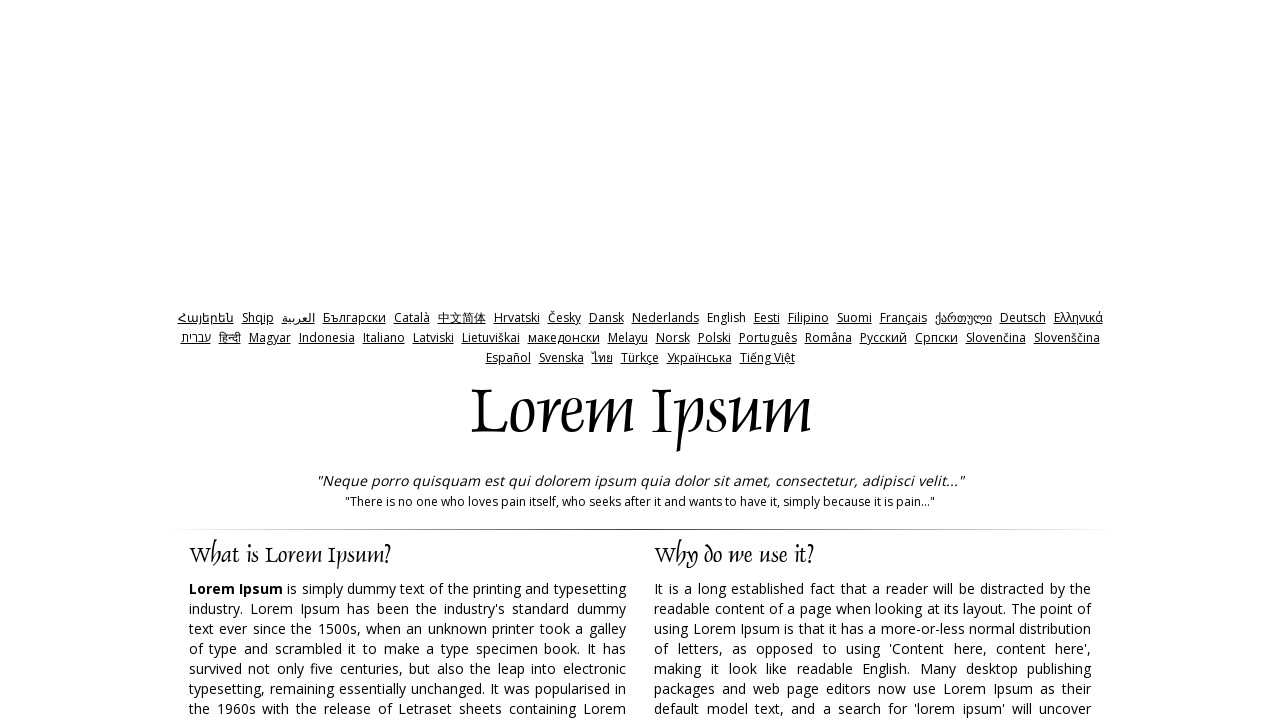

Cleared the amount input field on input[name='amount']
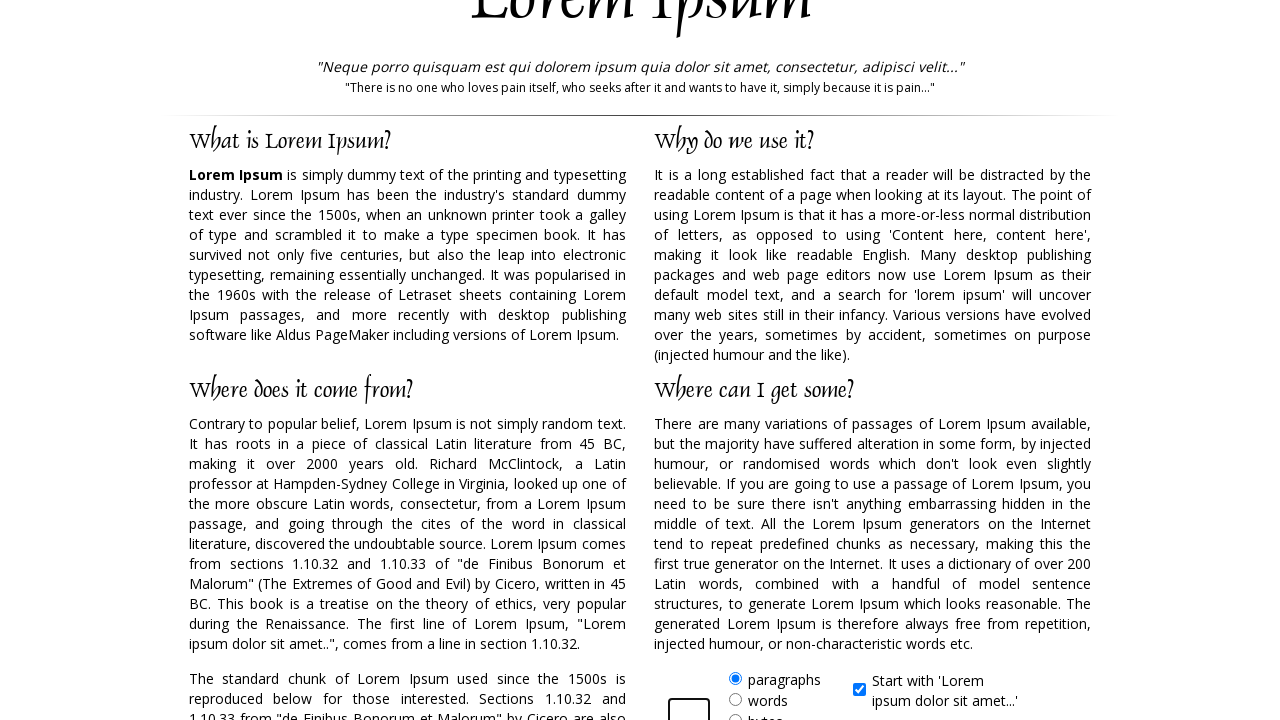

Clicked on 'bytes' radio button at (765, 711) on xpath=//form//label[@for='bytes']
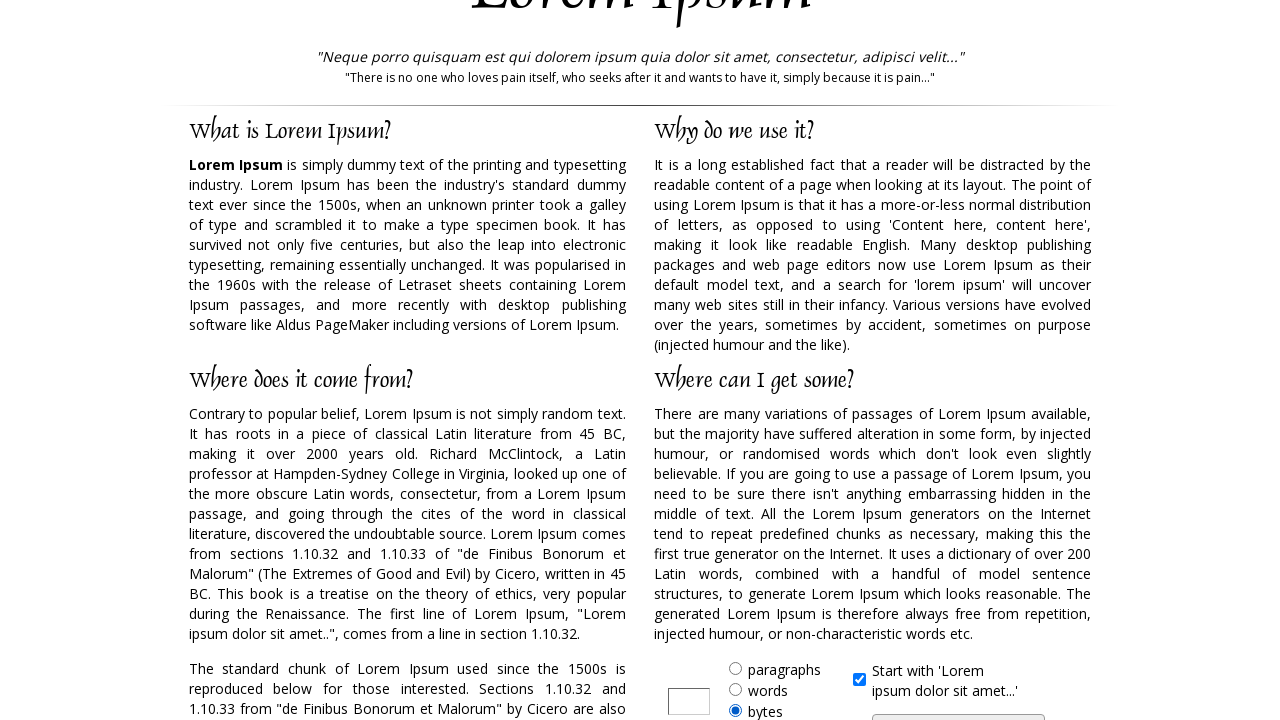

Entered 5 in the amount field on input[name='amount']
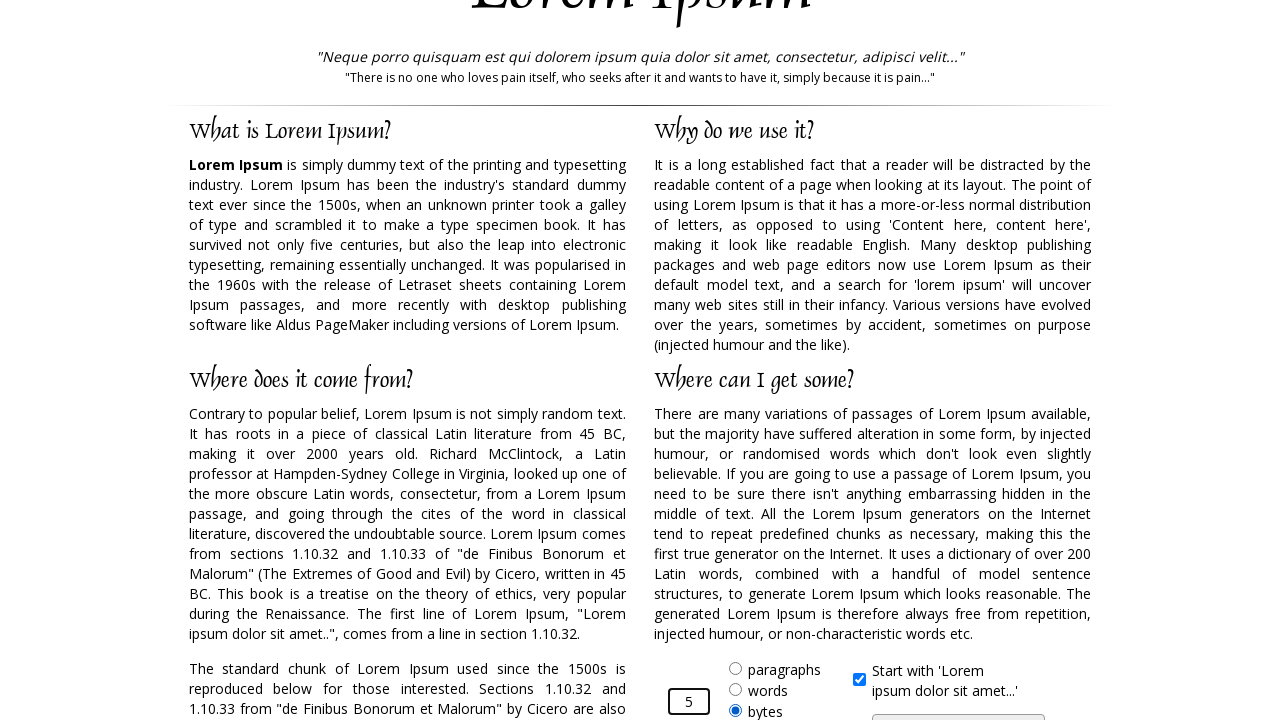

Clicked Generate Lorem Ipsum button at (958, 707) on input#generate
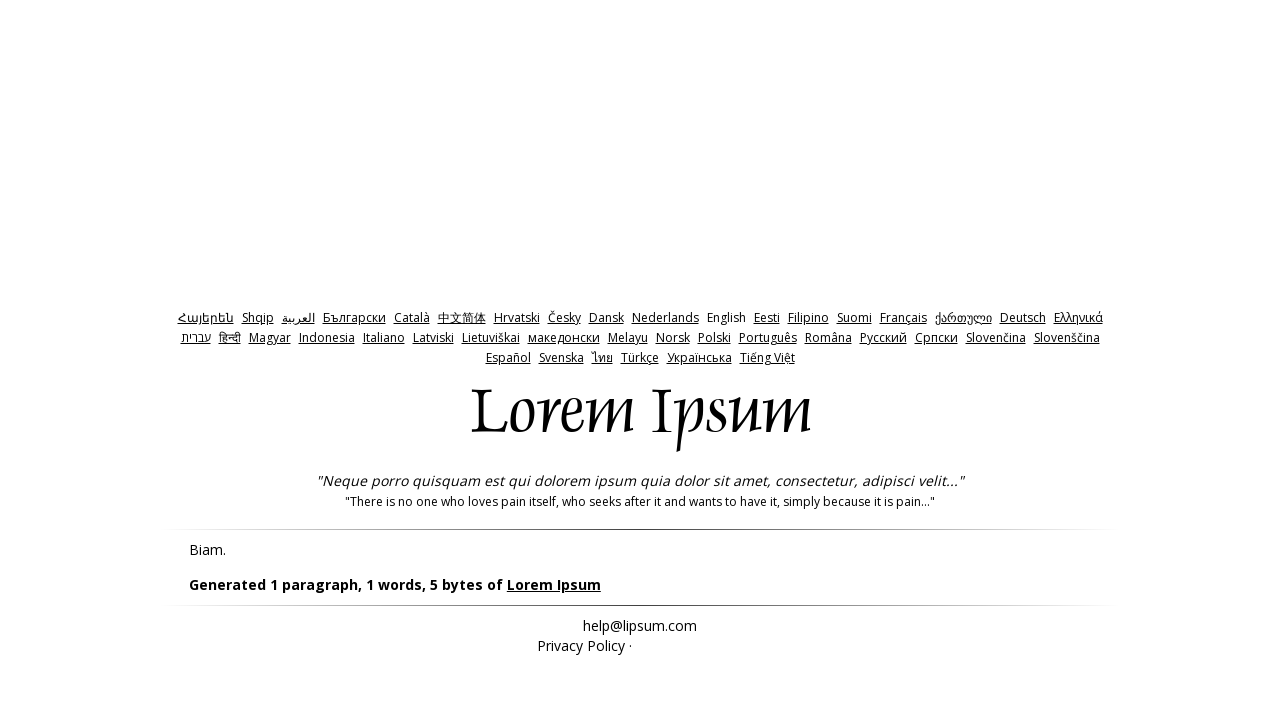

Generated result appeared
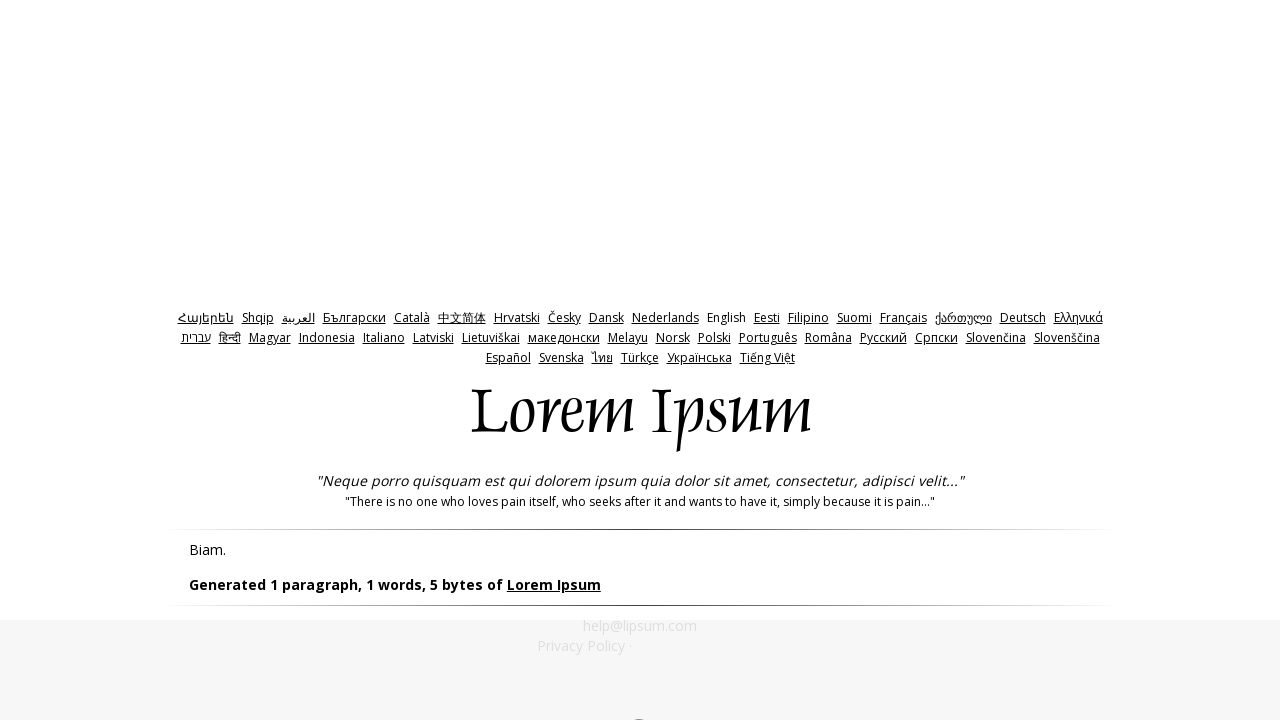

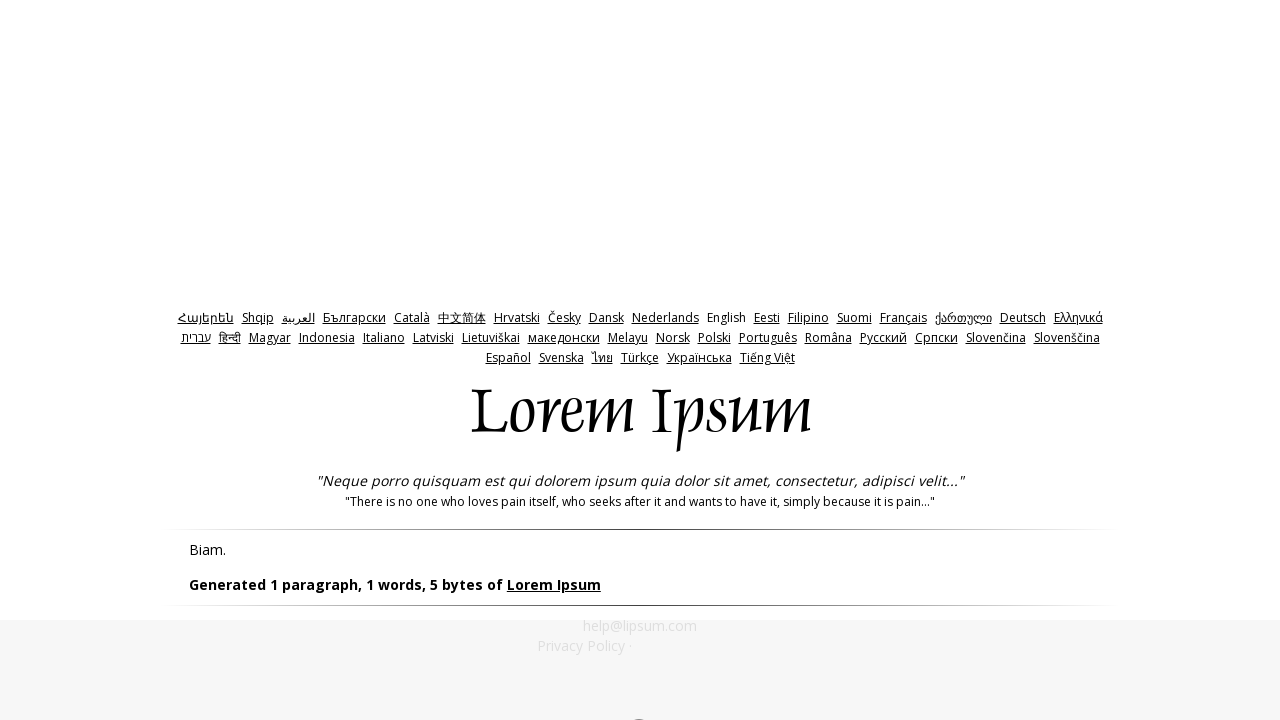